Tests opening a new browser window by clicking a link and then switching to the new window to verify its title

Starting URL: http://the-internet.herokuapp.com/windows

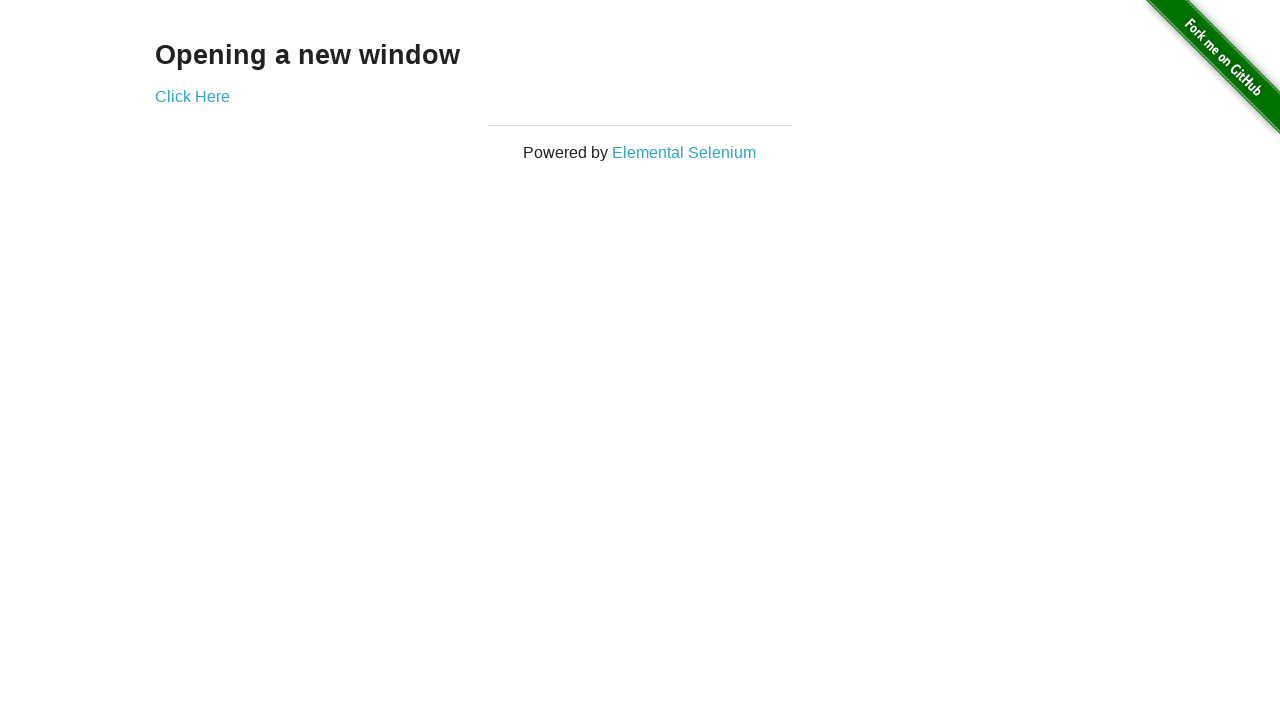

Clicked link to open new window at (192, 96) on a[href='/windows/new']
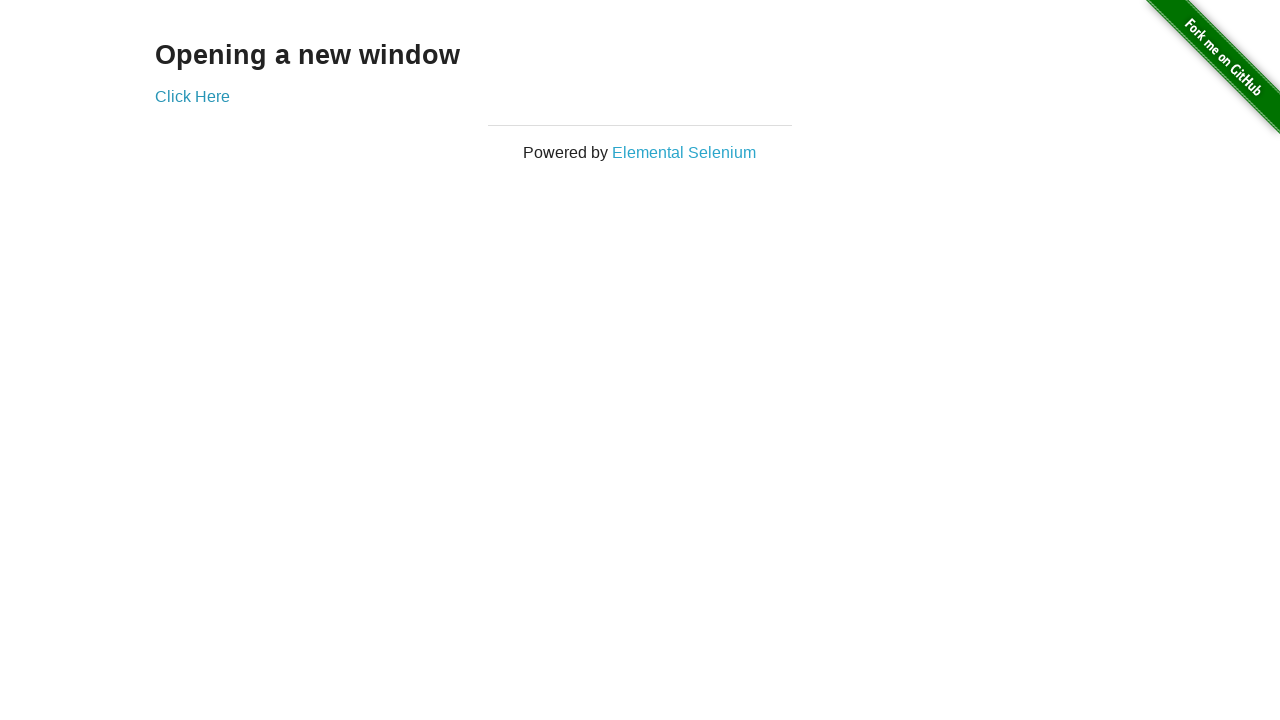

Captured new window page object
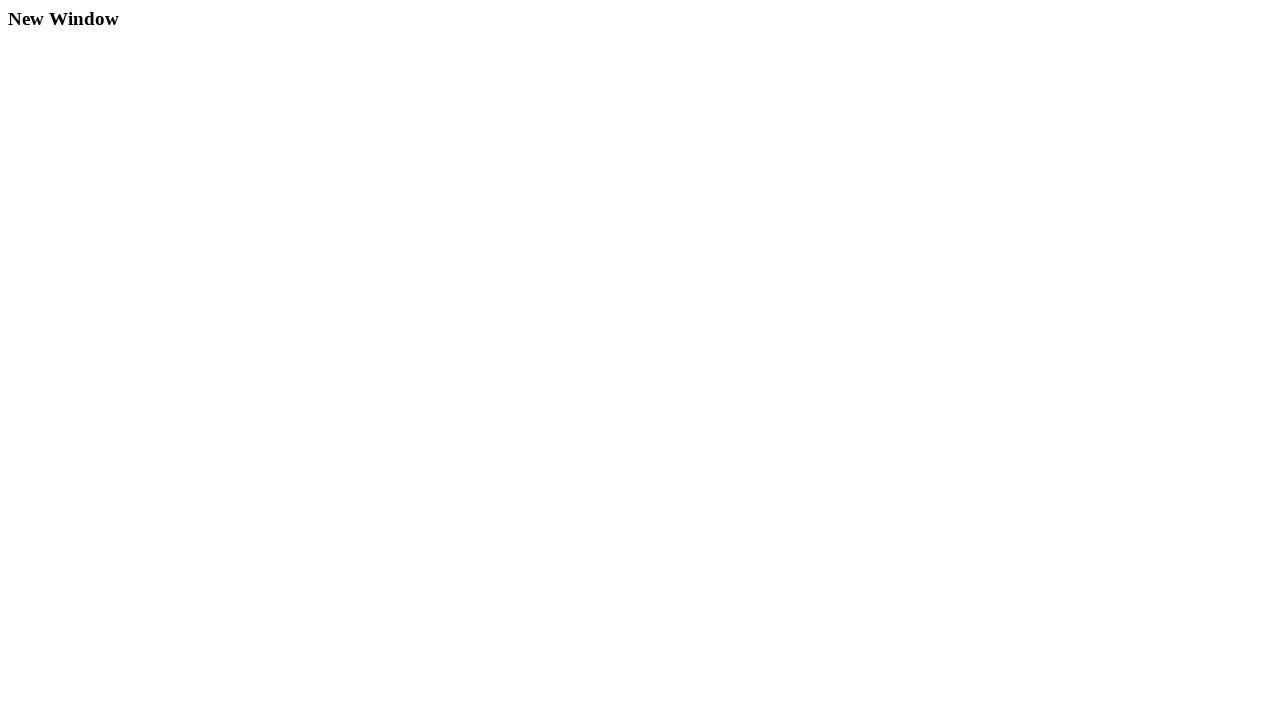

New window page loaded completely
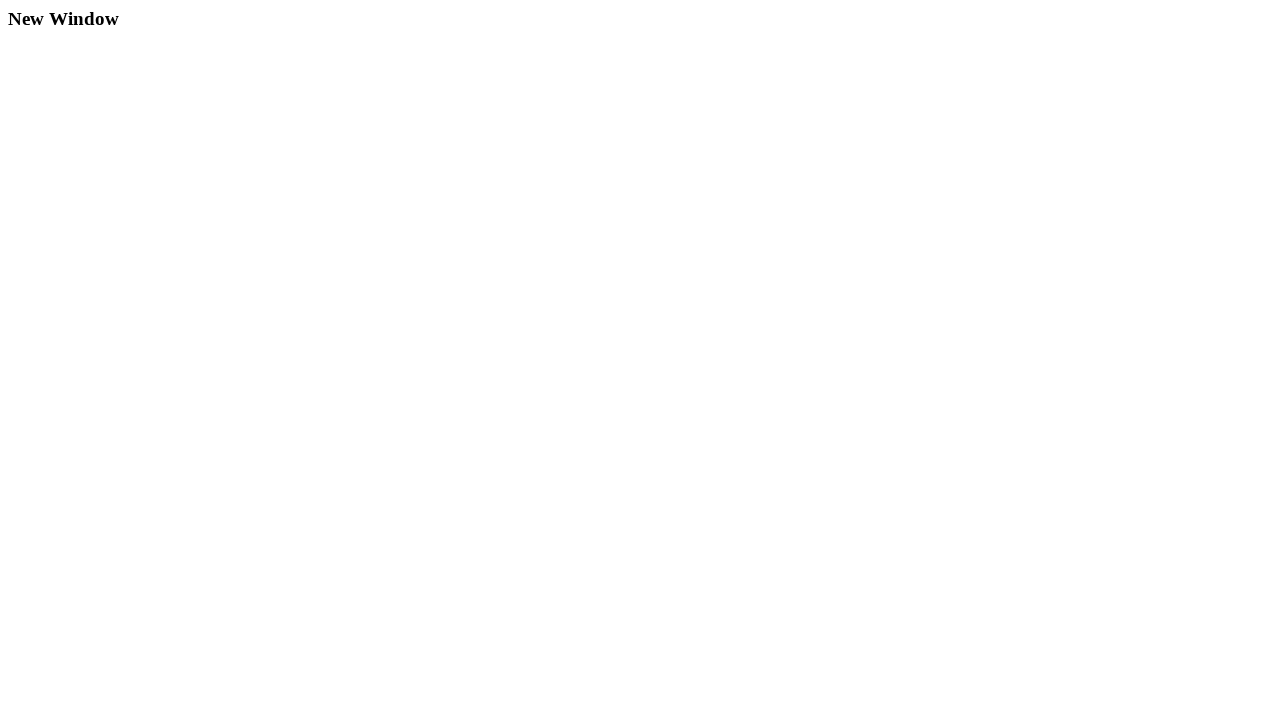

Retrieved h3 heading text from new window
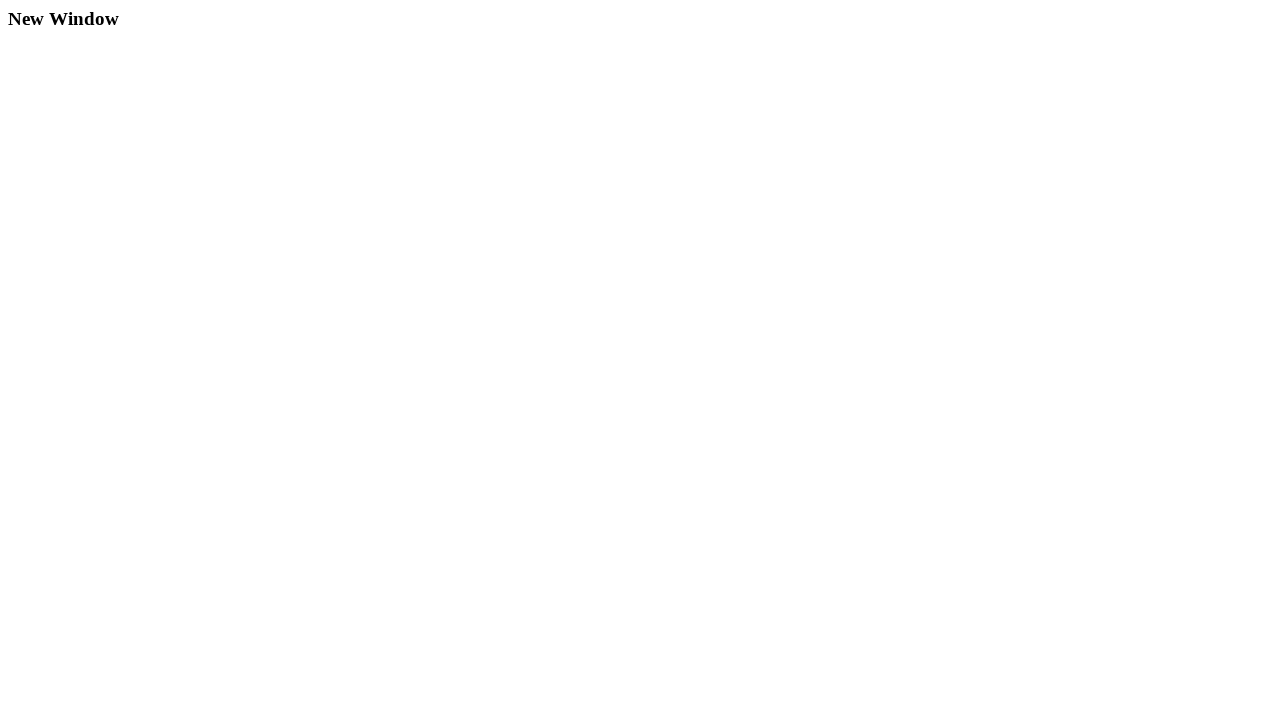

Verified new window title is 'New Window'
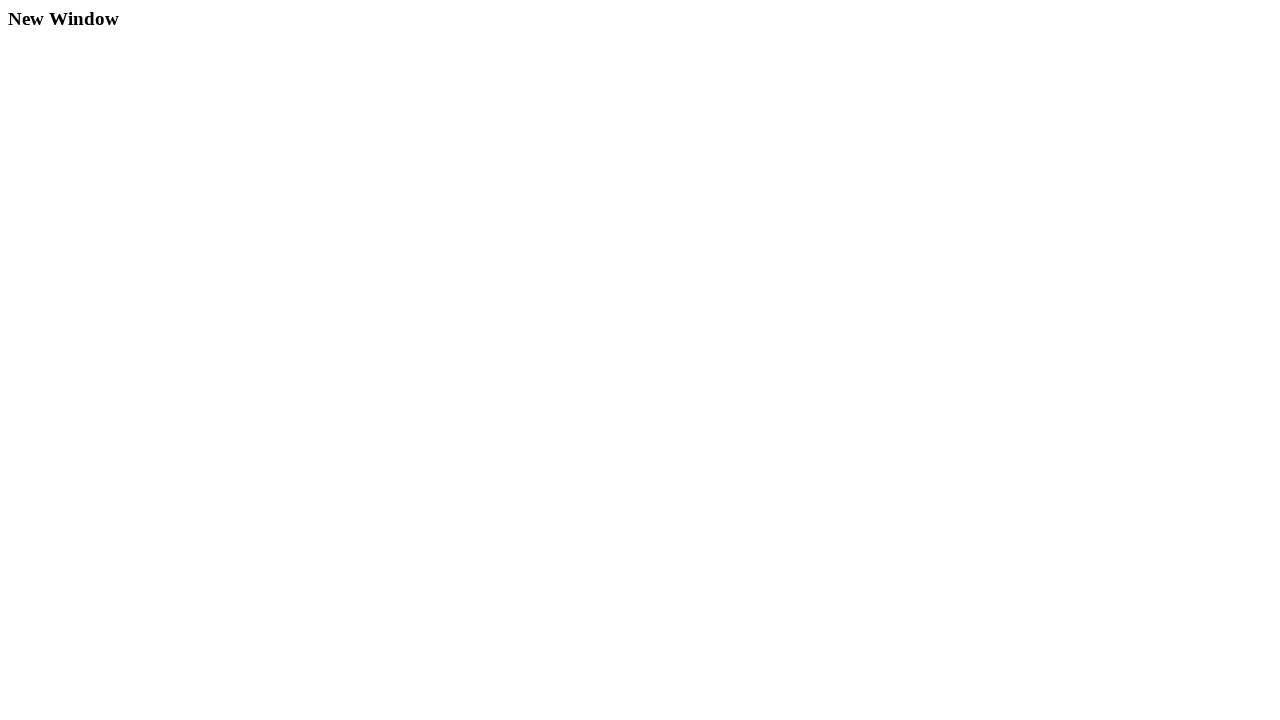

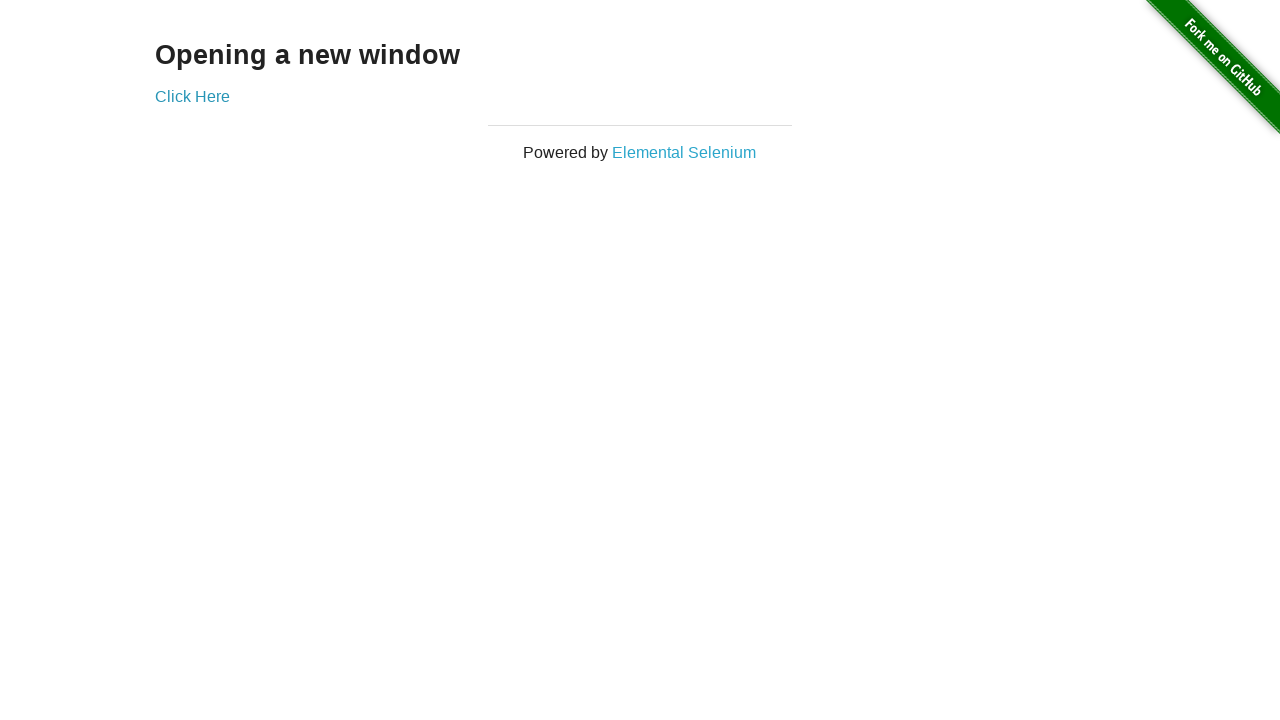